Tests JavaScript alert handling by clicking buttons that trigger JS Alert, JS Confirm, and JS Prompt dialogs, then accepting, dismissing, and entering text in the respective alerts.

Starting URL: https://the-internet.herokuapp.com/javascript_alerts

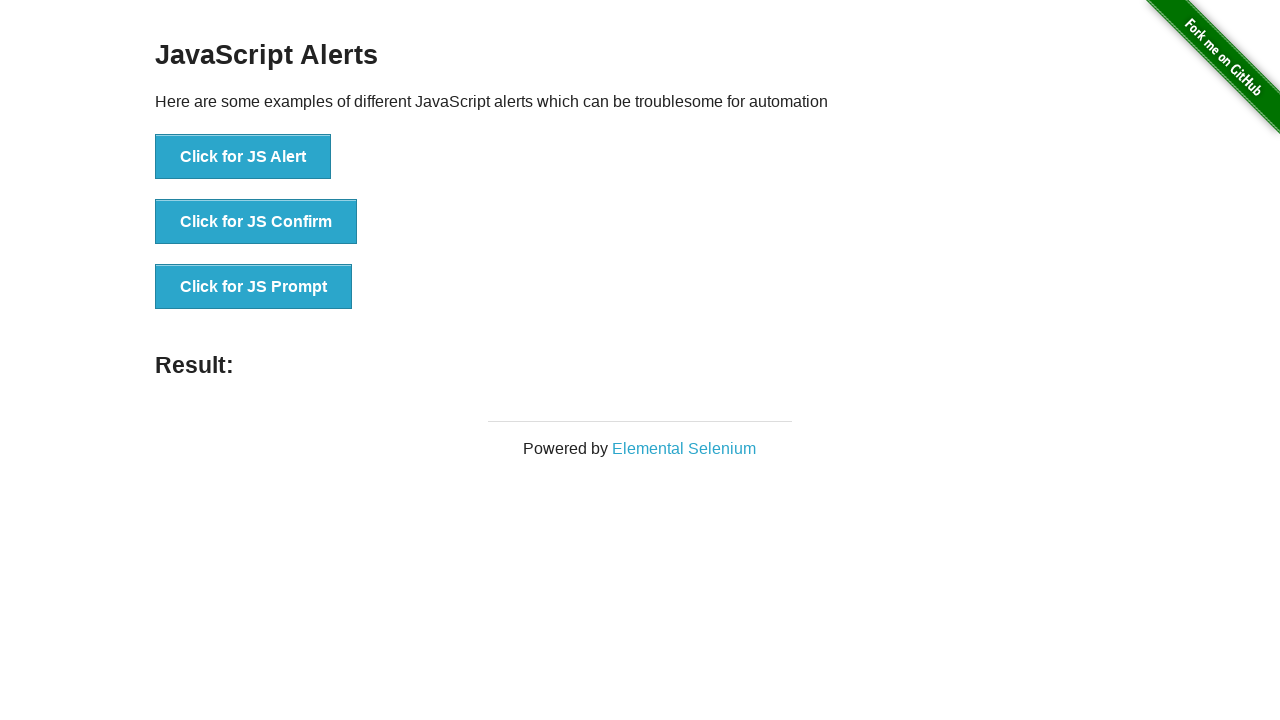

Clicked button to trigger JS Alert at (243, 157) on xpath=//button[normalize-space()='Click for JS Alert']
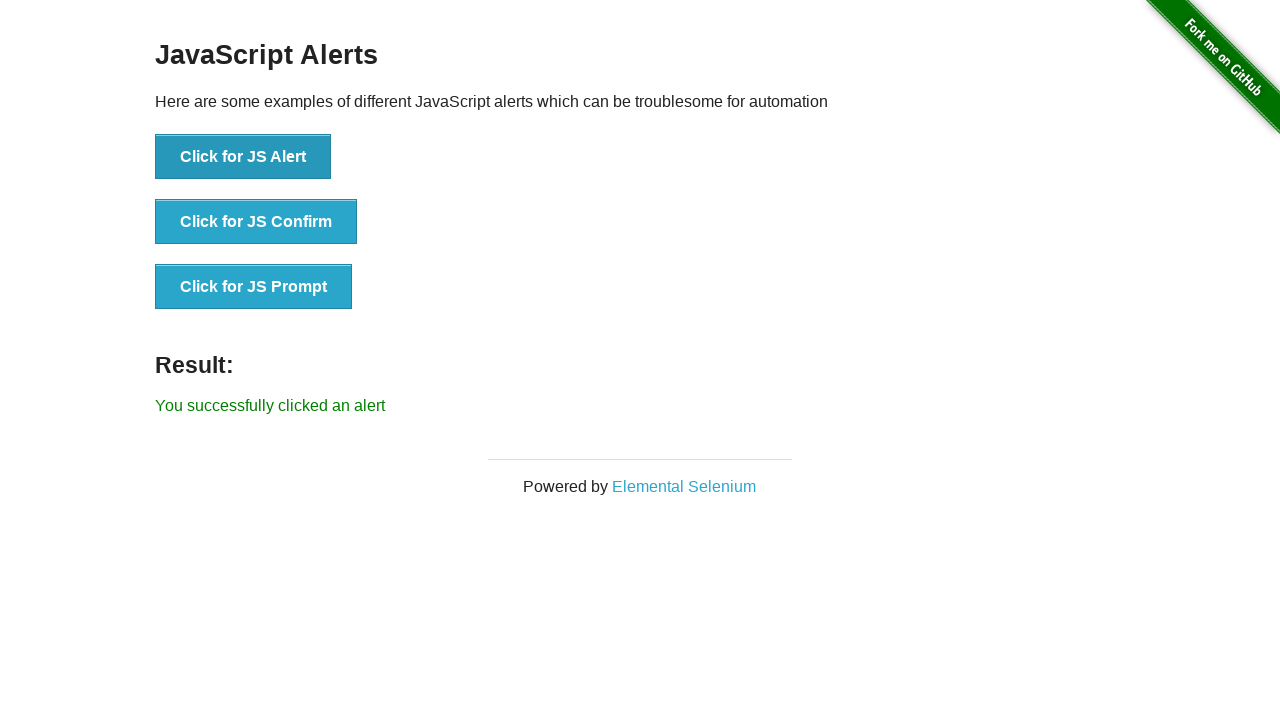

Clicked JS Alert button and accepted the alert dialog at (243, 157) on xpath=//button[normalize-space()='Click for JS Alert']
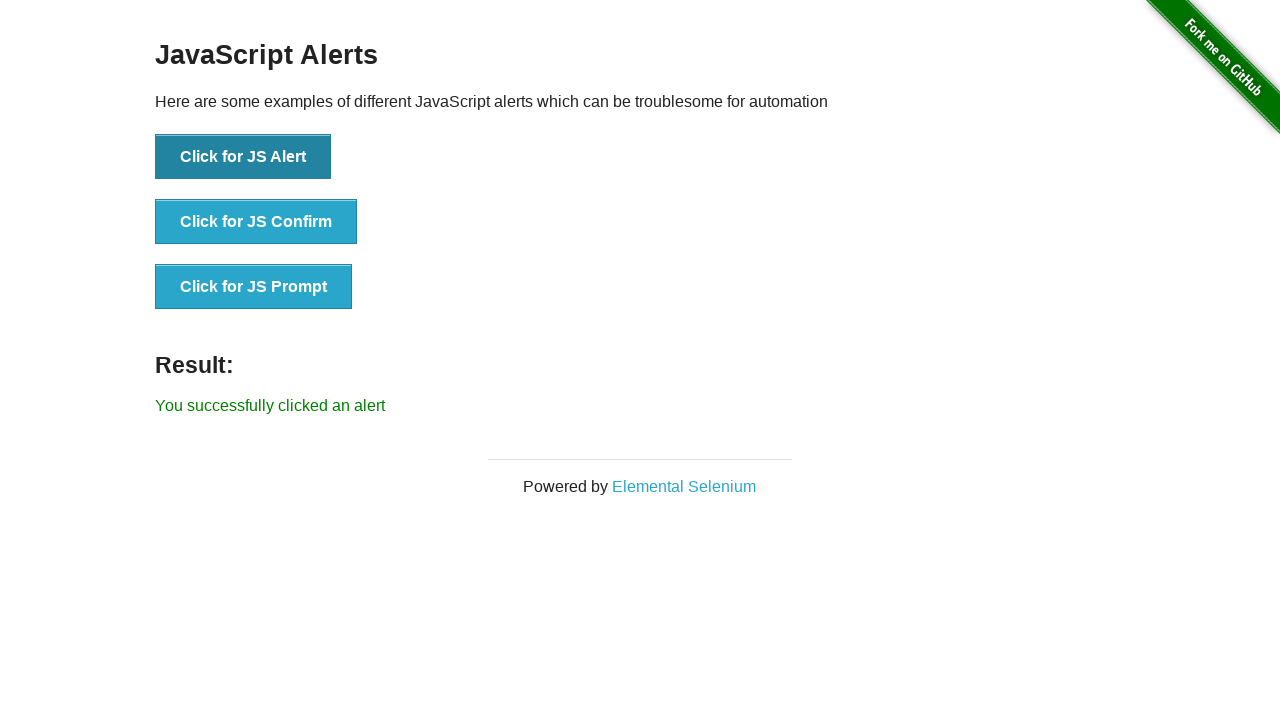

Clicked JS Confirm button and dismissed the confirm dialog at (256, 222) on xpath=//button[normalize-space()='Click for JS Confirm']
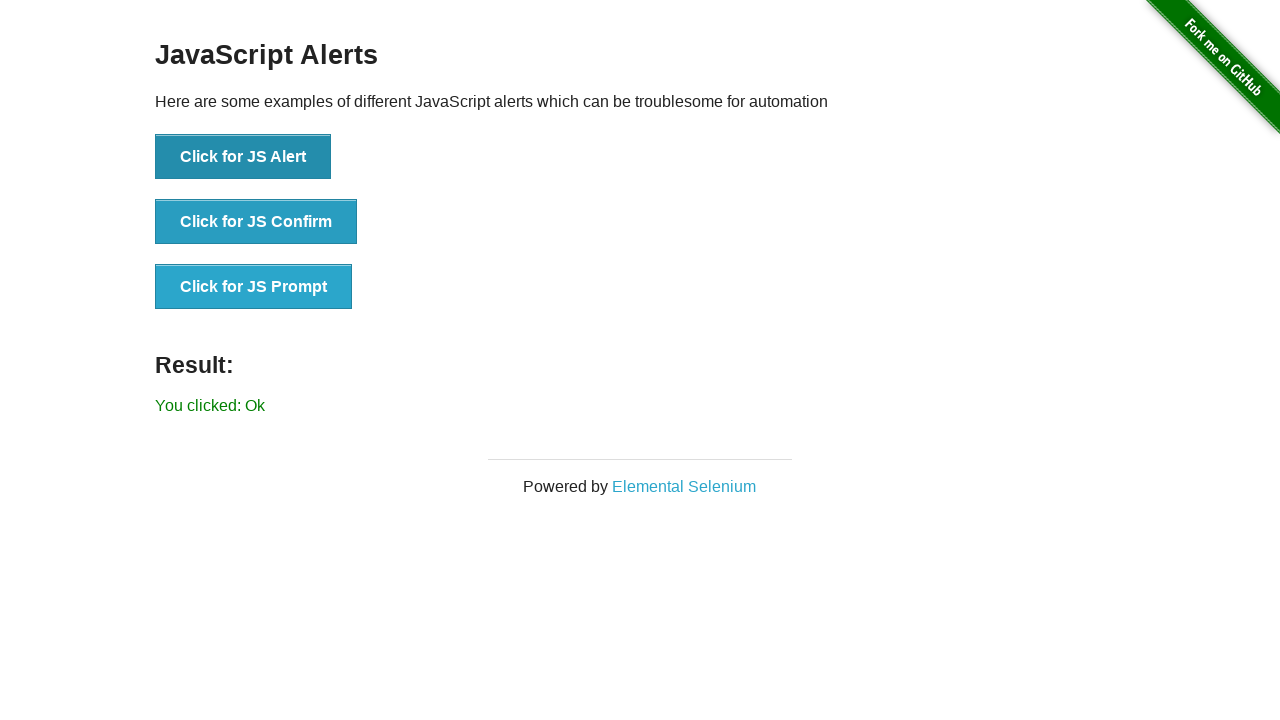

Clicked JS Prompt button and entered 'wec' in the prompt dialog at (254, 287) on xpath=//button[normalize-space()='Click for JS Prompt']
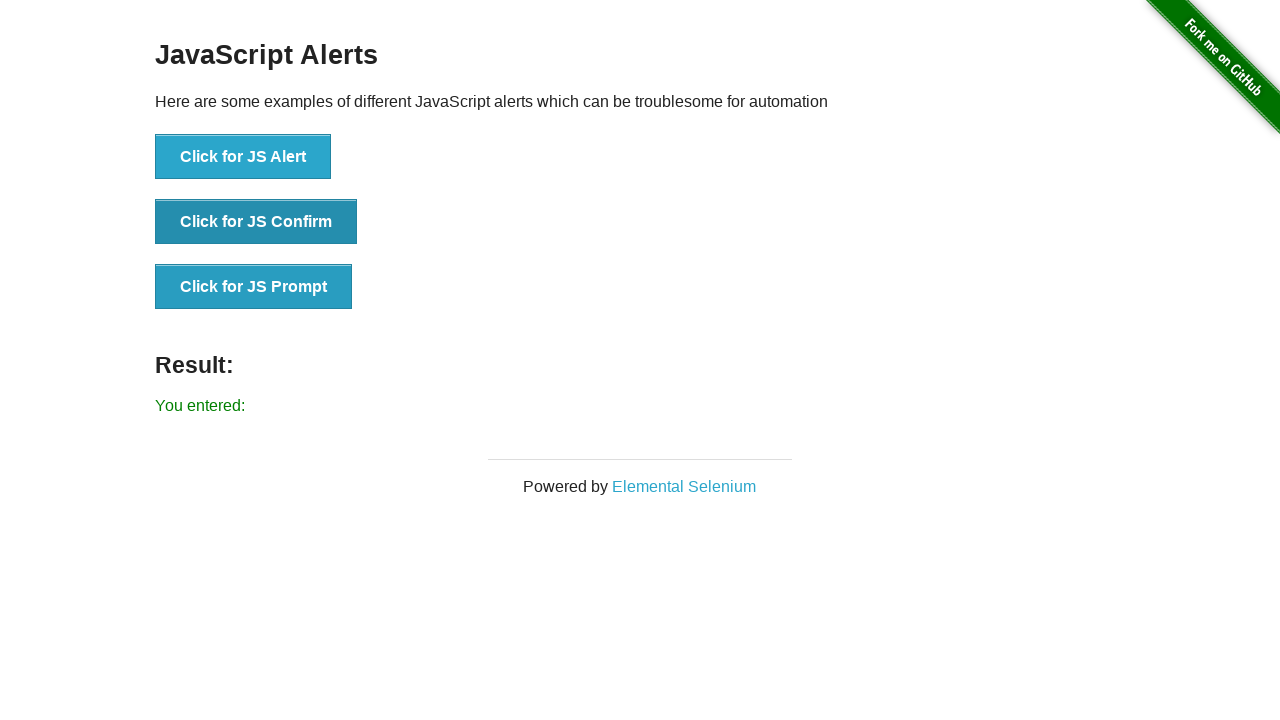

Result element loaded on page
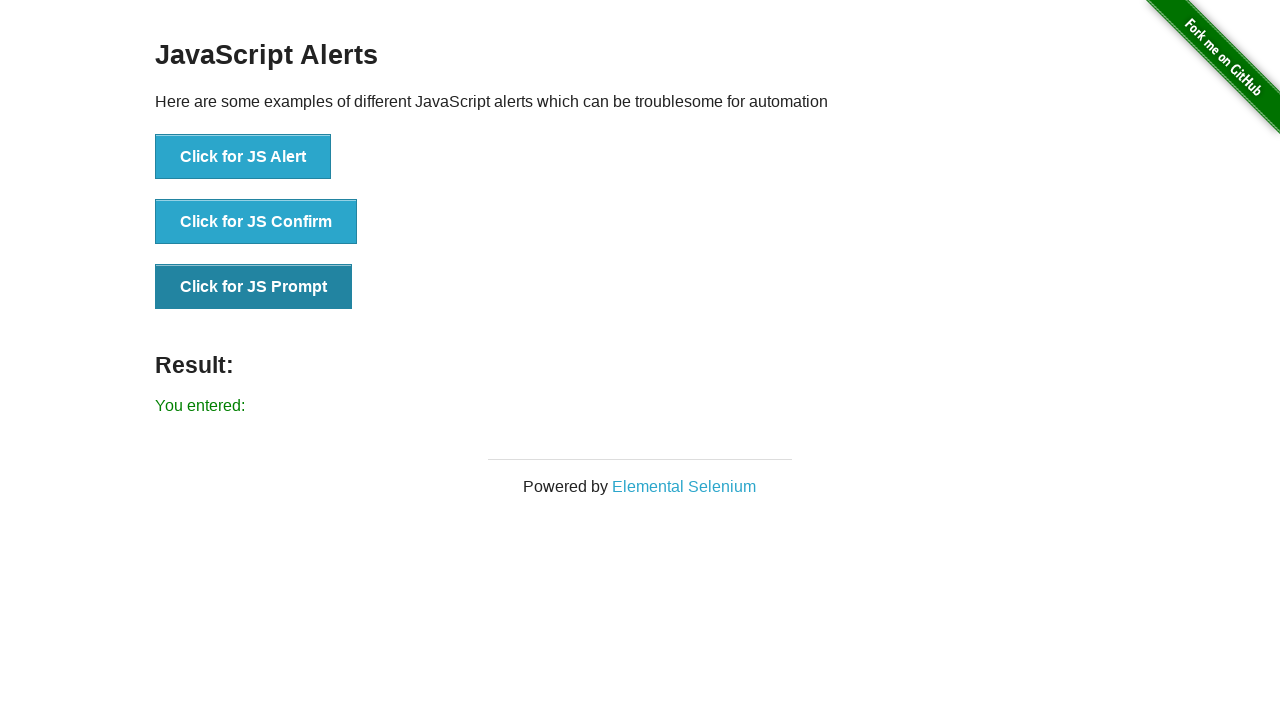

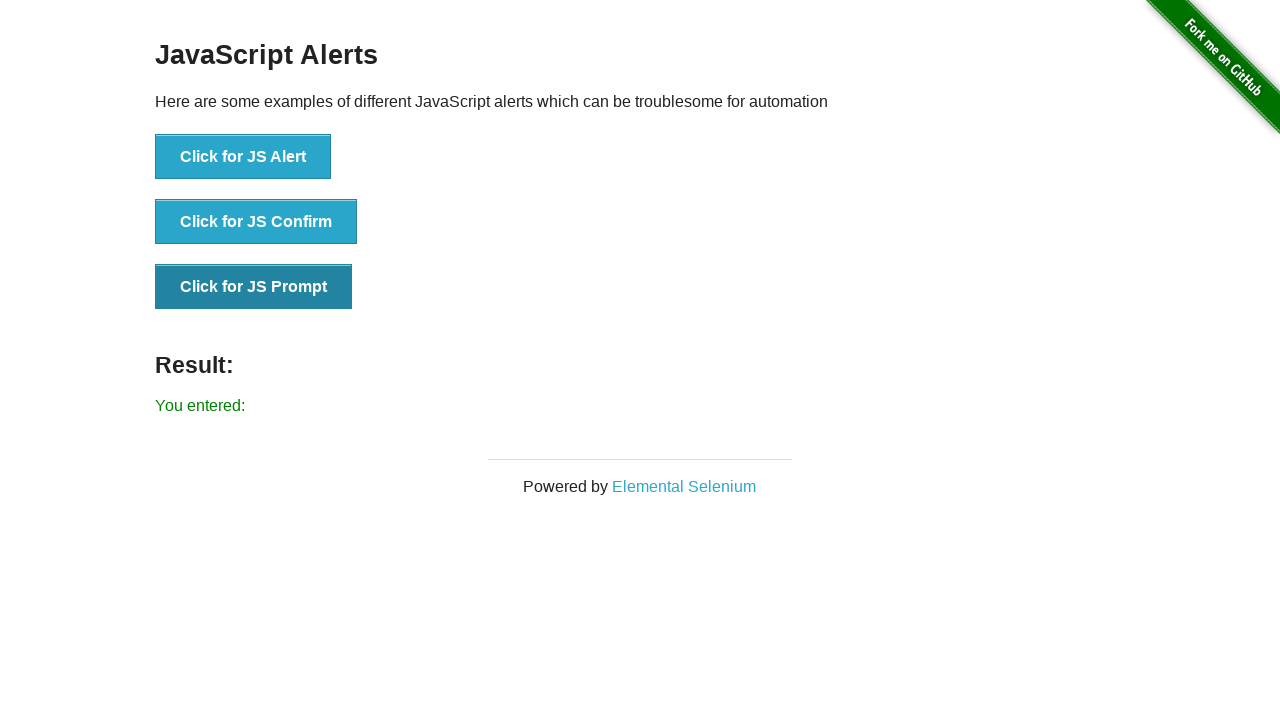